Tests dynamic loading by clicking a start button and waiting for an element to be rendered on the page

Starting URL: http://the-internet.herokuapp.com/dynamic_loading/2

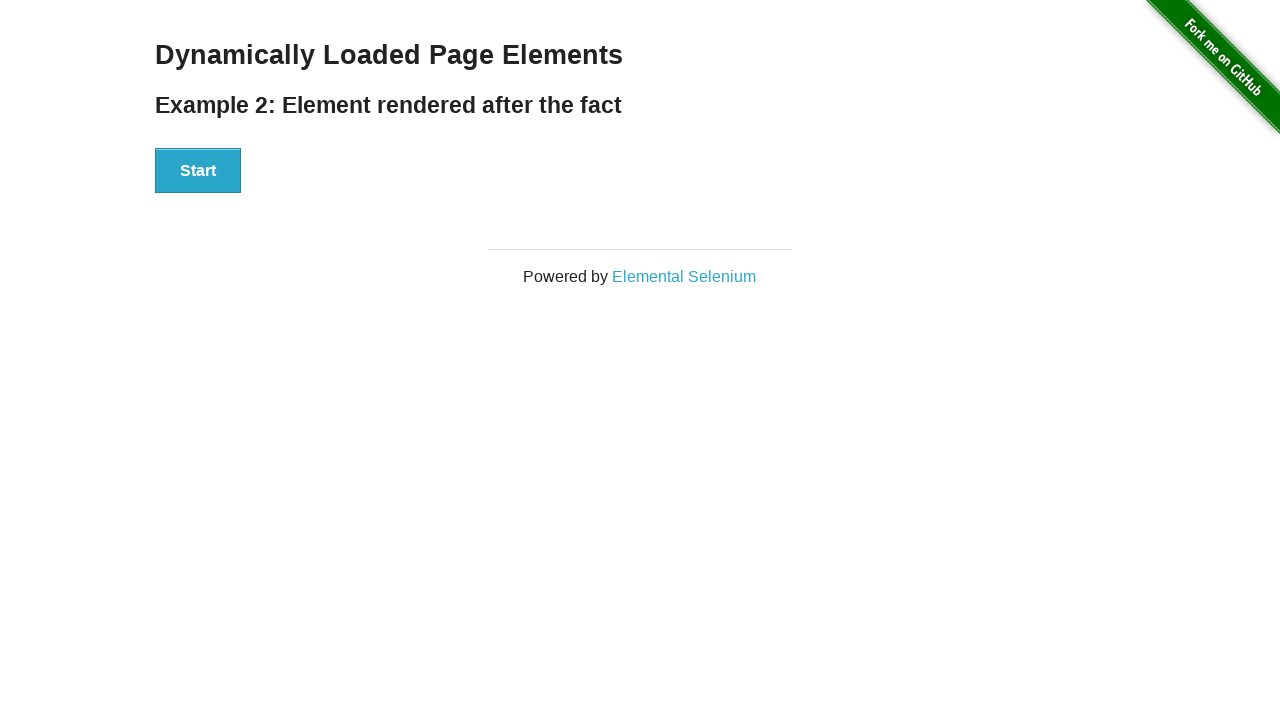

Navigated to dynamic loading test page
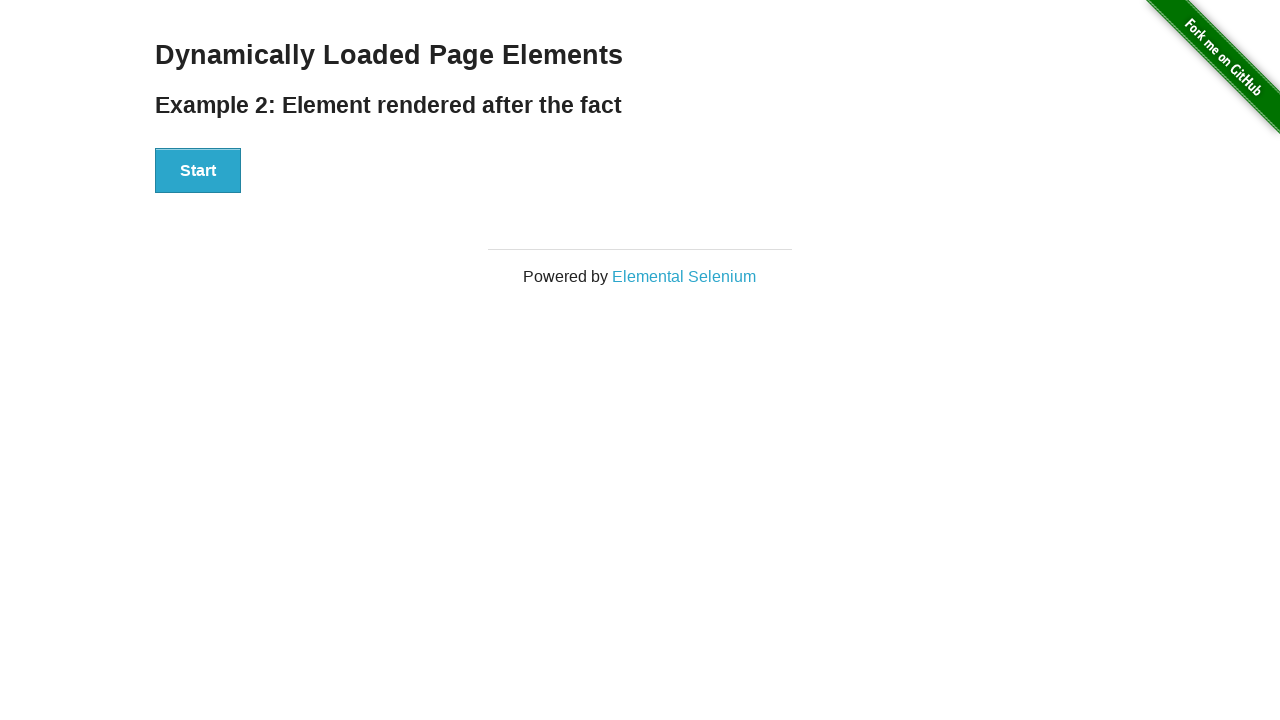

Clicked the start button at (198, 171) on xpath=//*[@id='start']/button
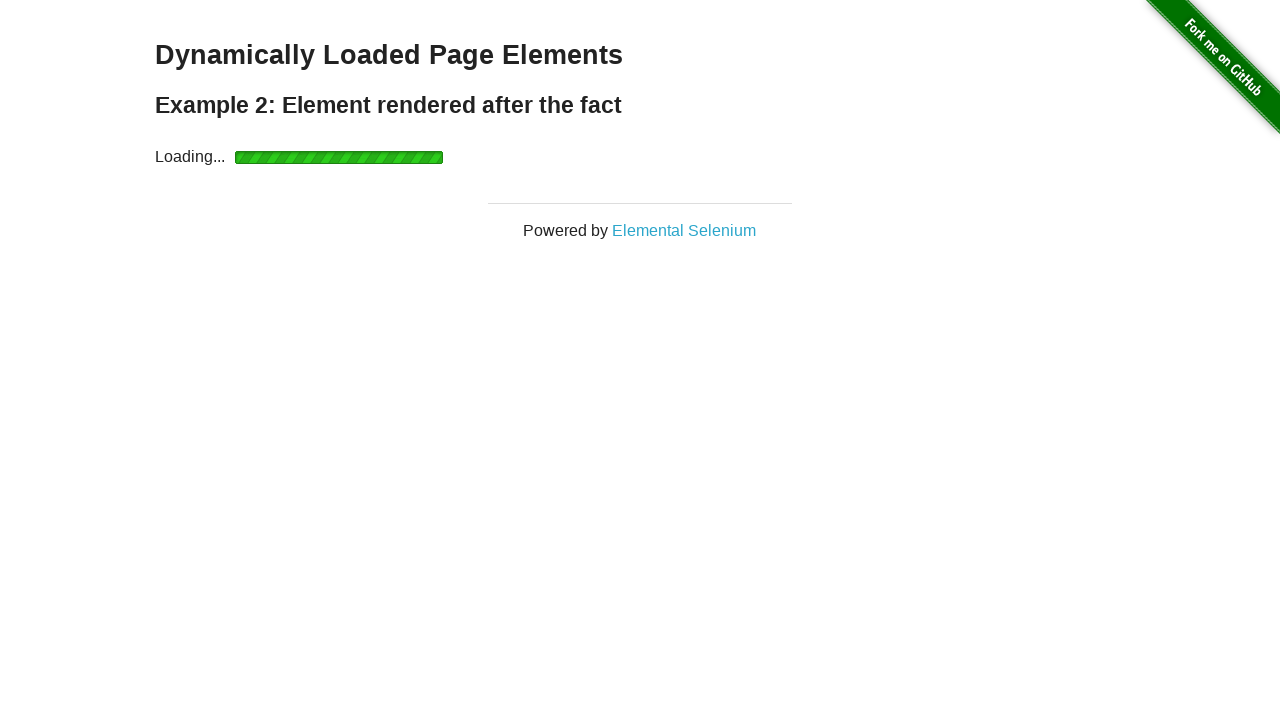

Loading indicator appeared
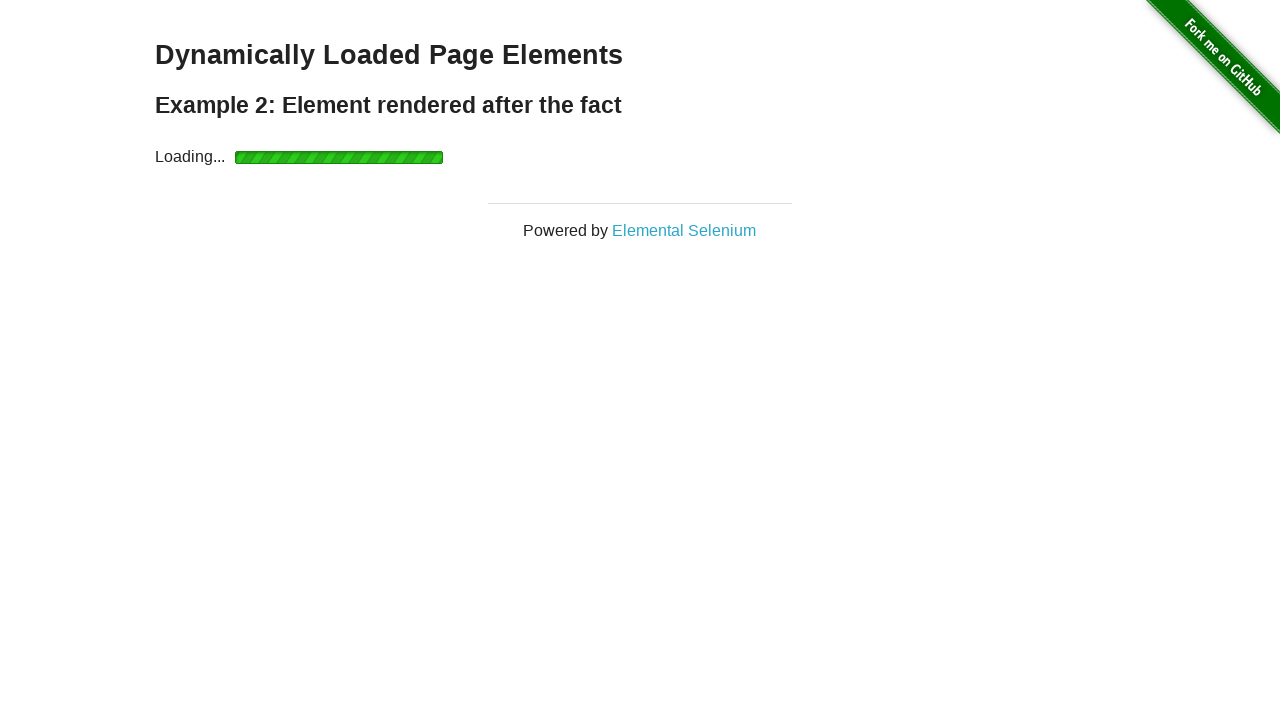

Dynamic element finished rendering
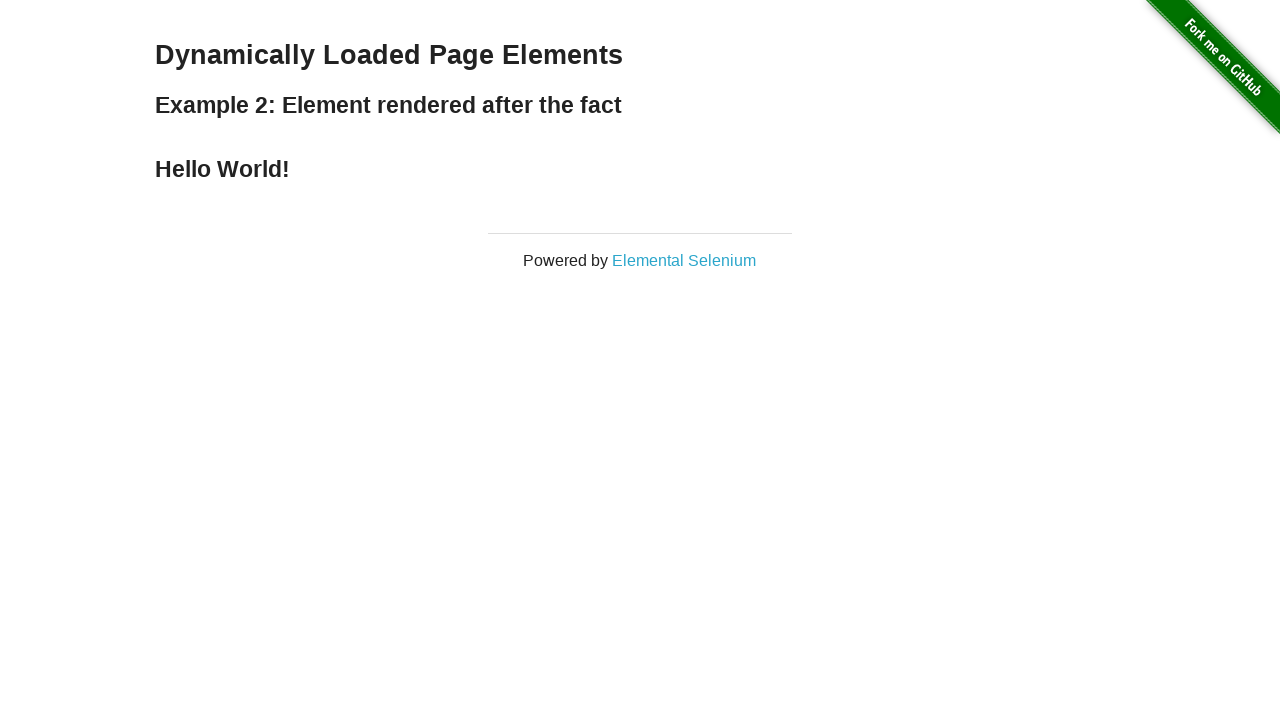

Verified that the rendered text element is visible
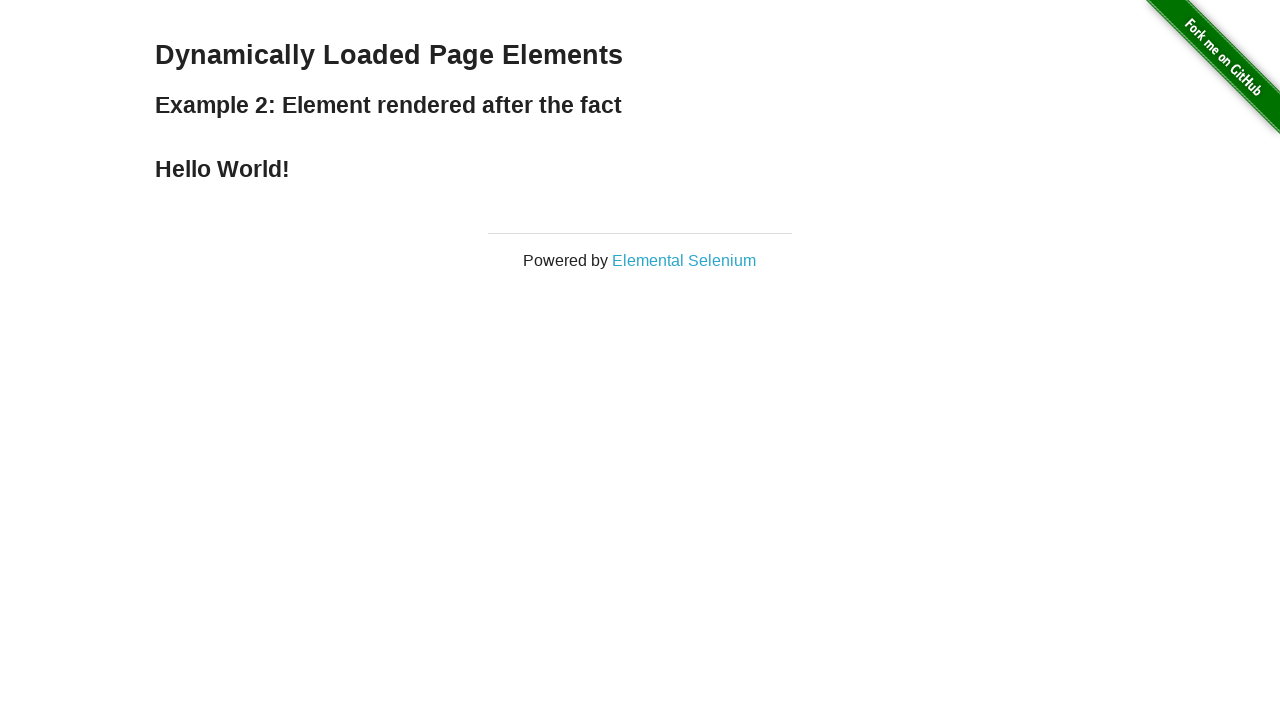

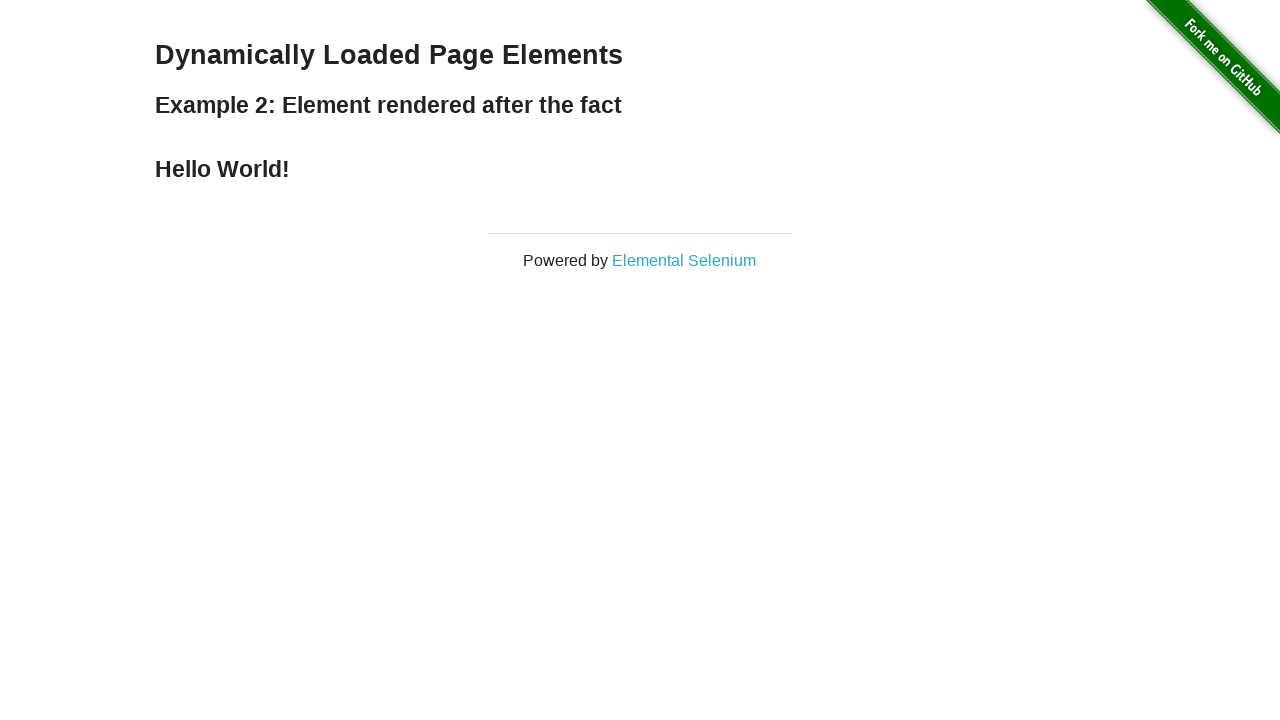